Navigates to Yad2 website and verifies the page title matches the expected Hebrew title

Starting URL: https://www.yad2.co.il

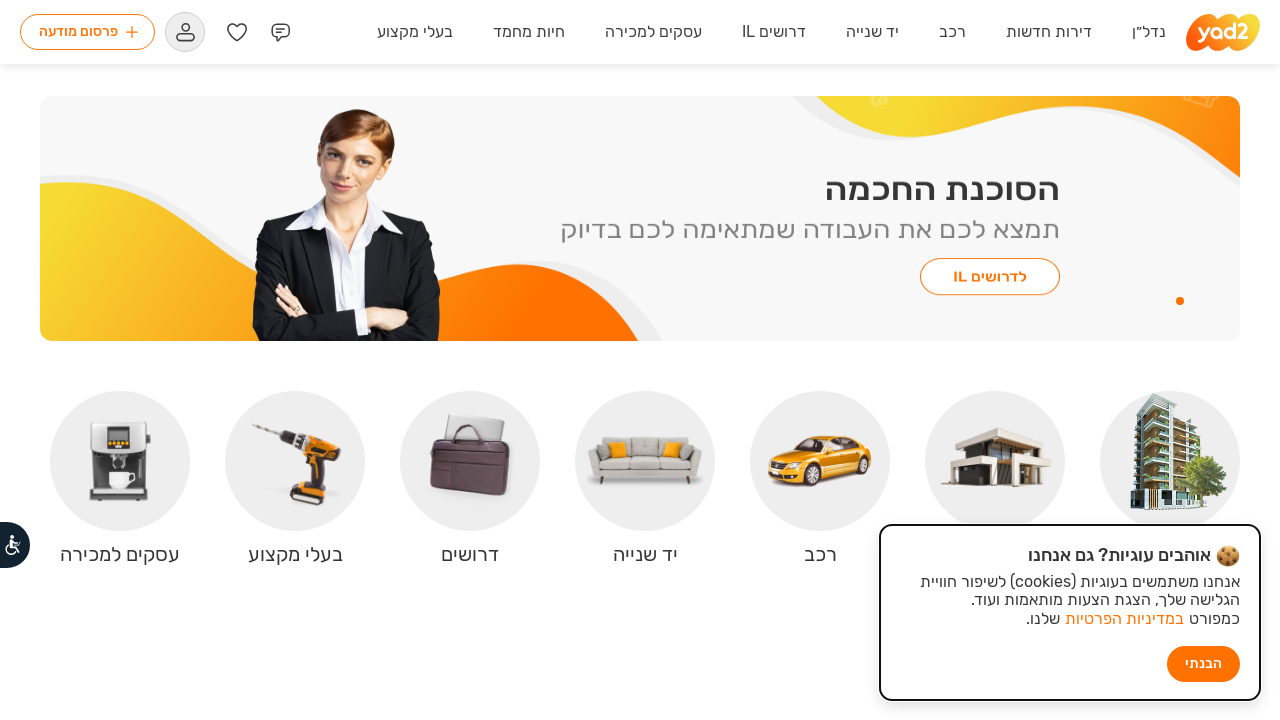

Retrieved page title from Yad2 website
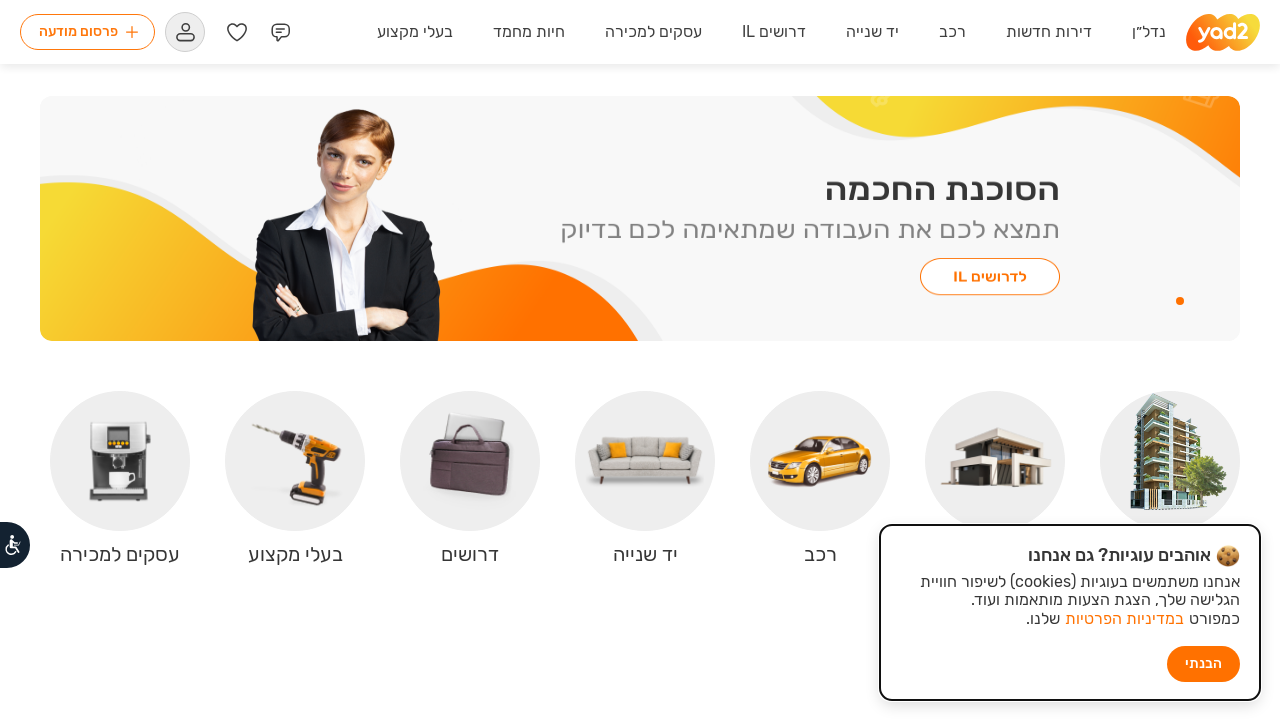

Verified page title: לוח יד2 - דירות להשכרה, למכירה, רכב, דרושים, יד שנייה
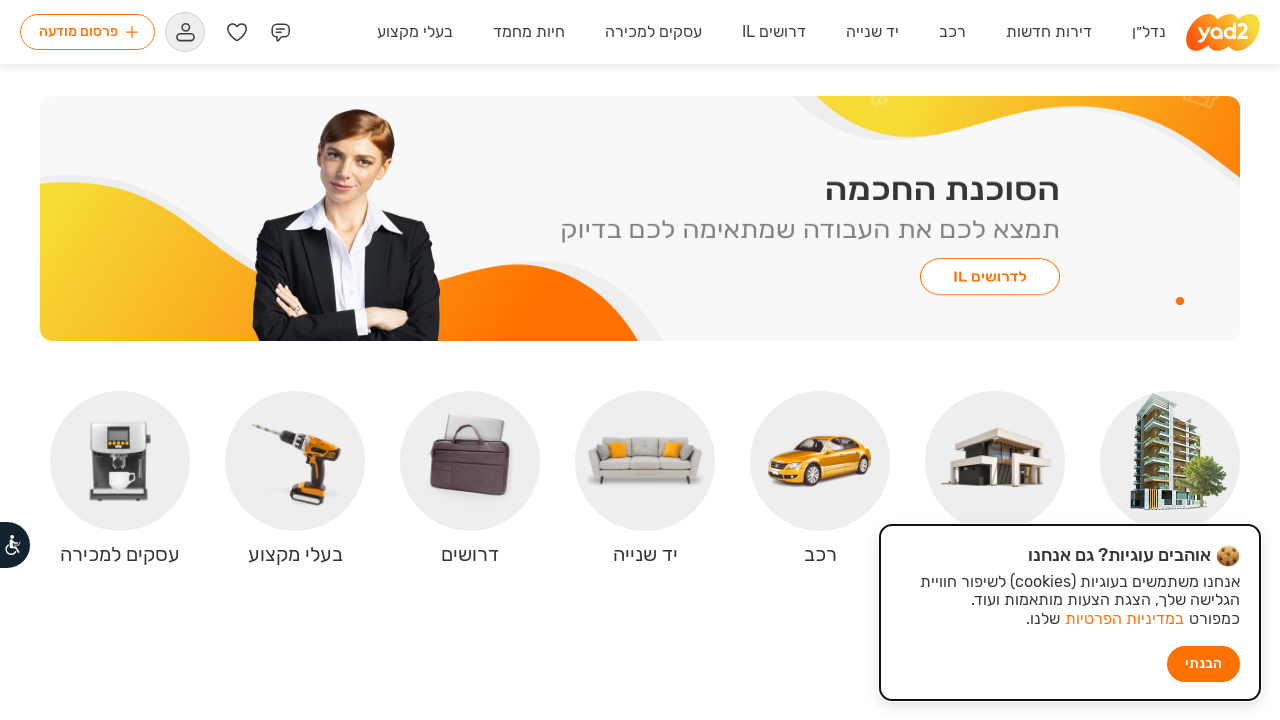

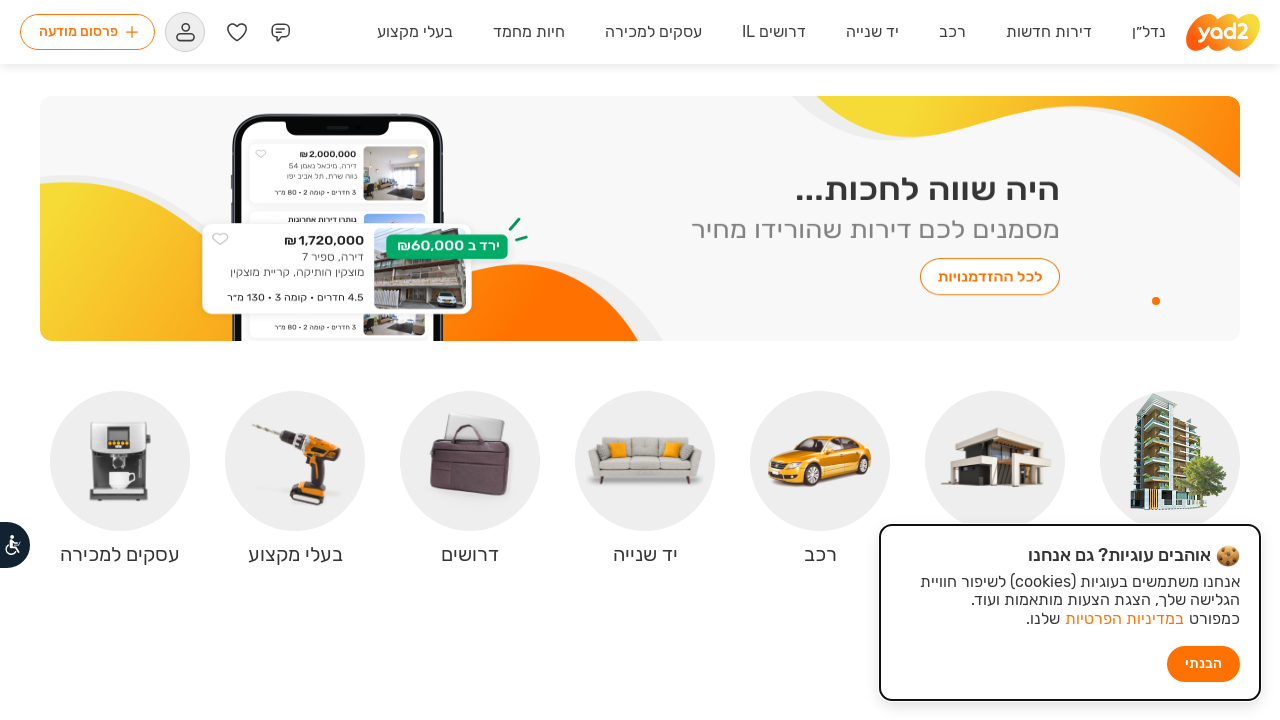